Navigates to osinit.ru website while listening to network requests and responses for monitoring purposes

Starting URL: https://osinit.ru/

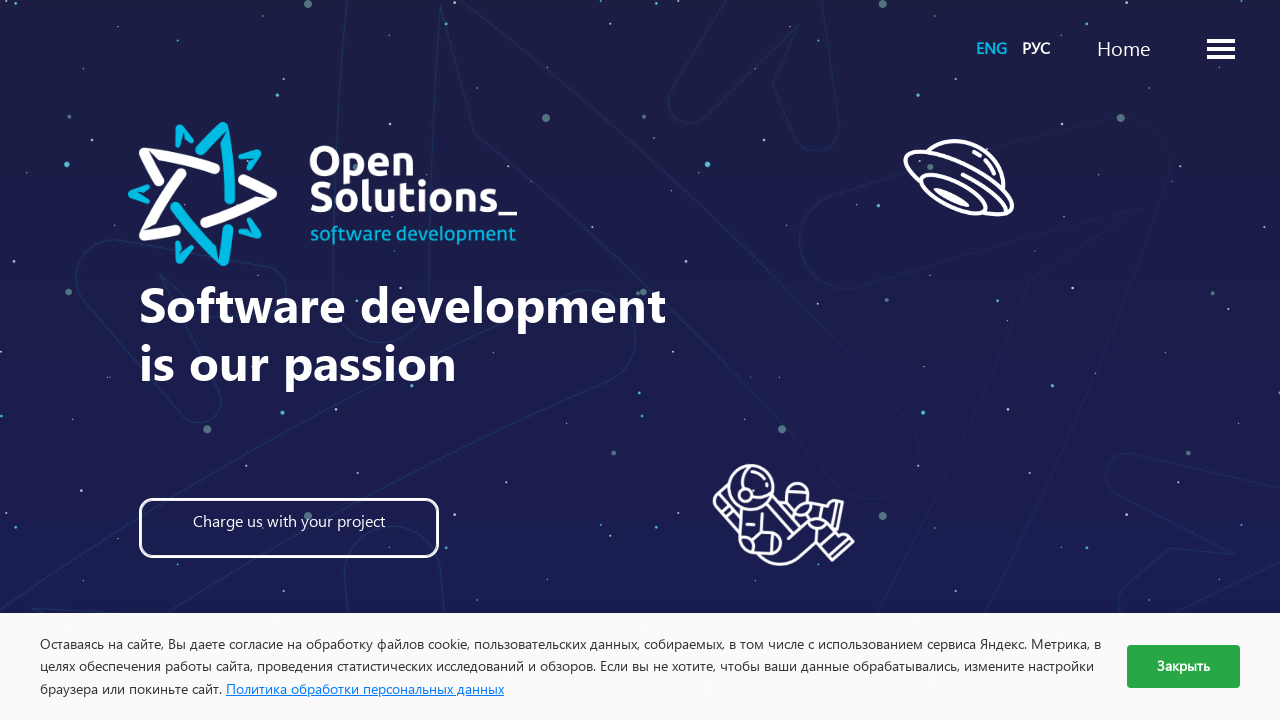

Set up network request listener to log all HTTP requests
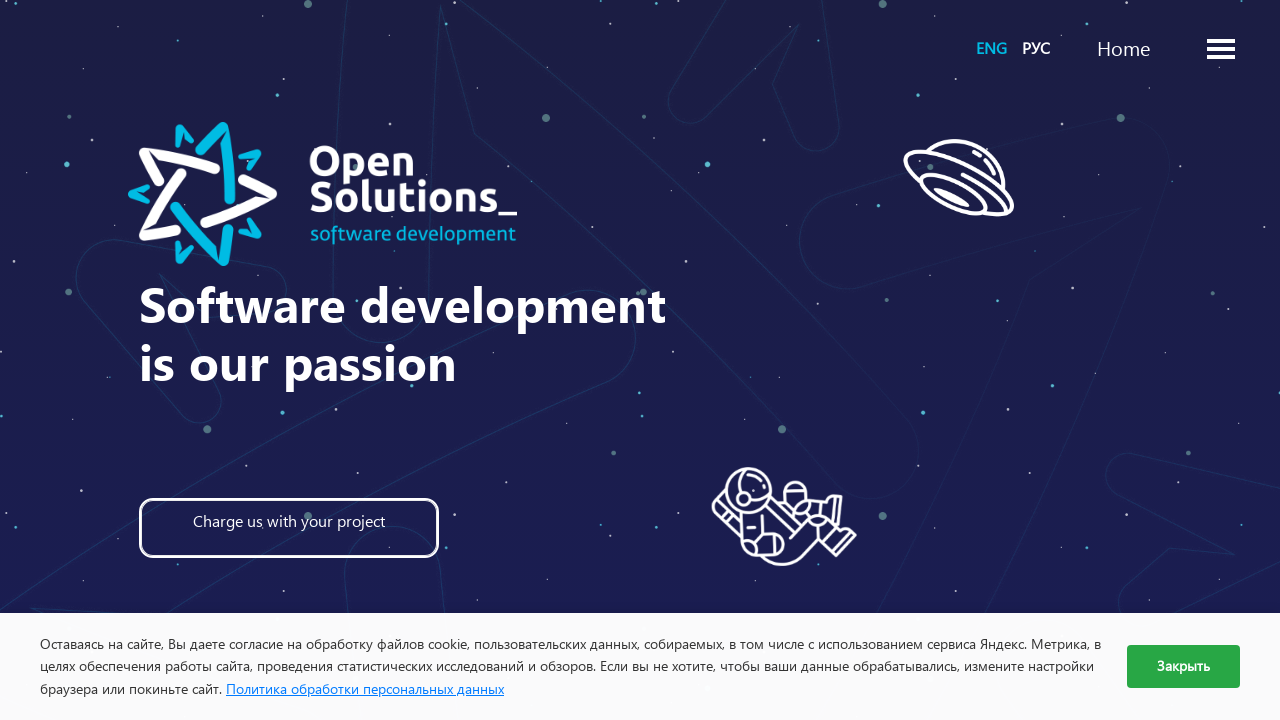

Set up network response listener to log all HTTP responses
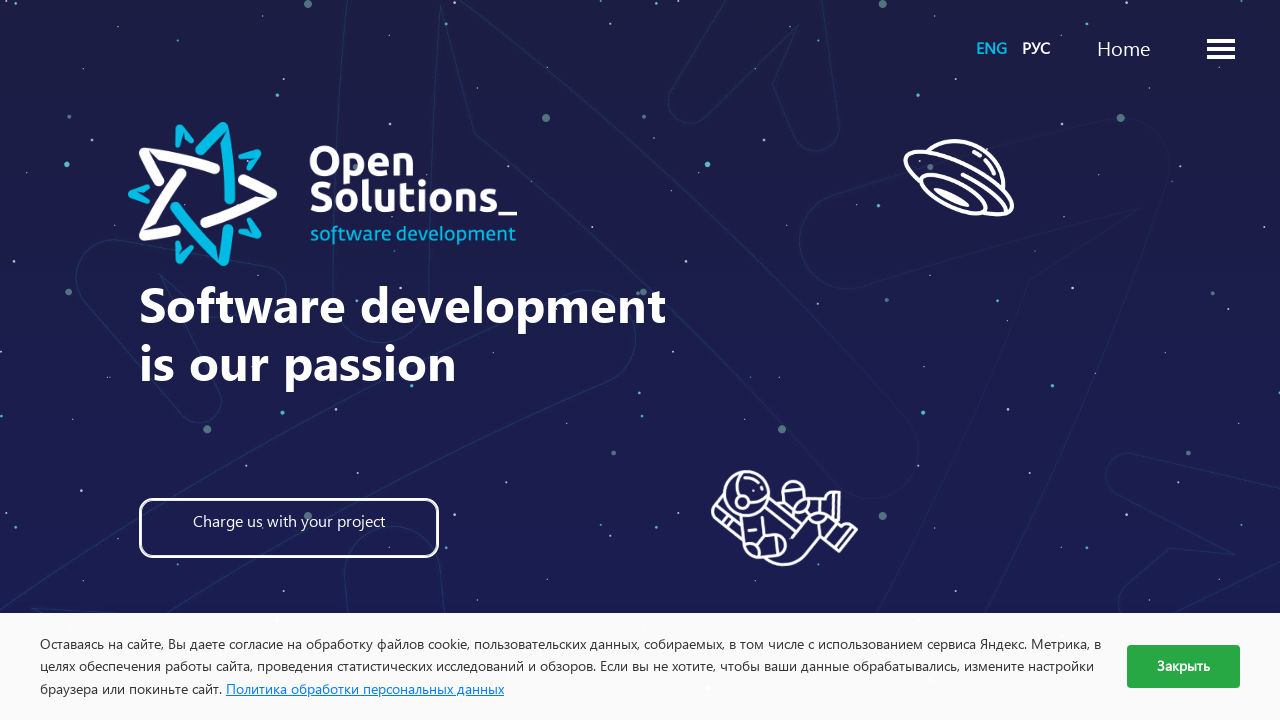

Waited for page to reach network idle state (all network requests completed)
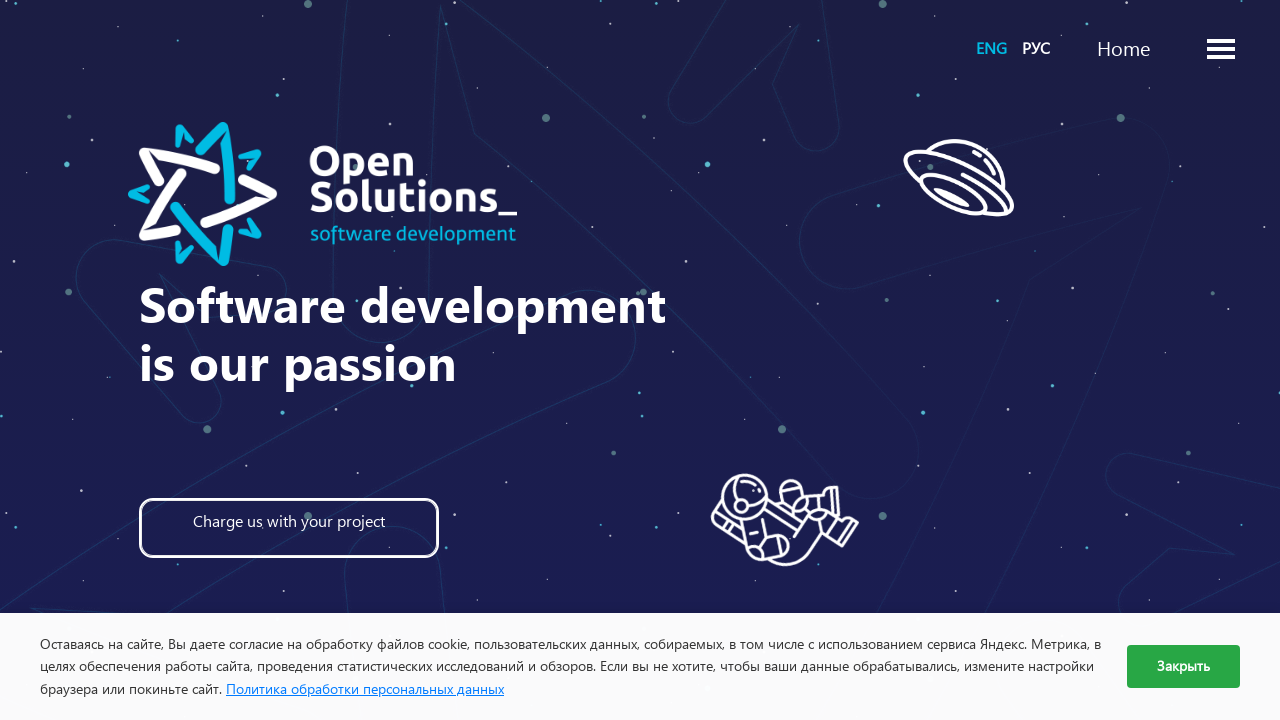

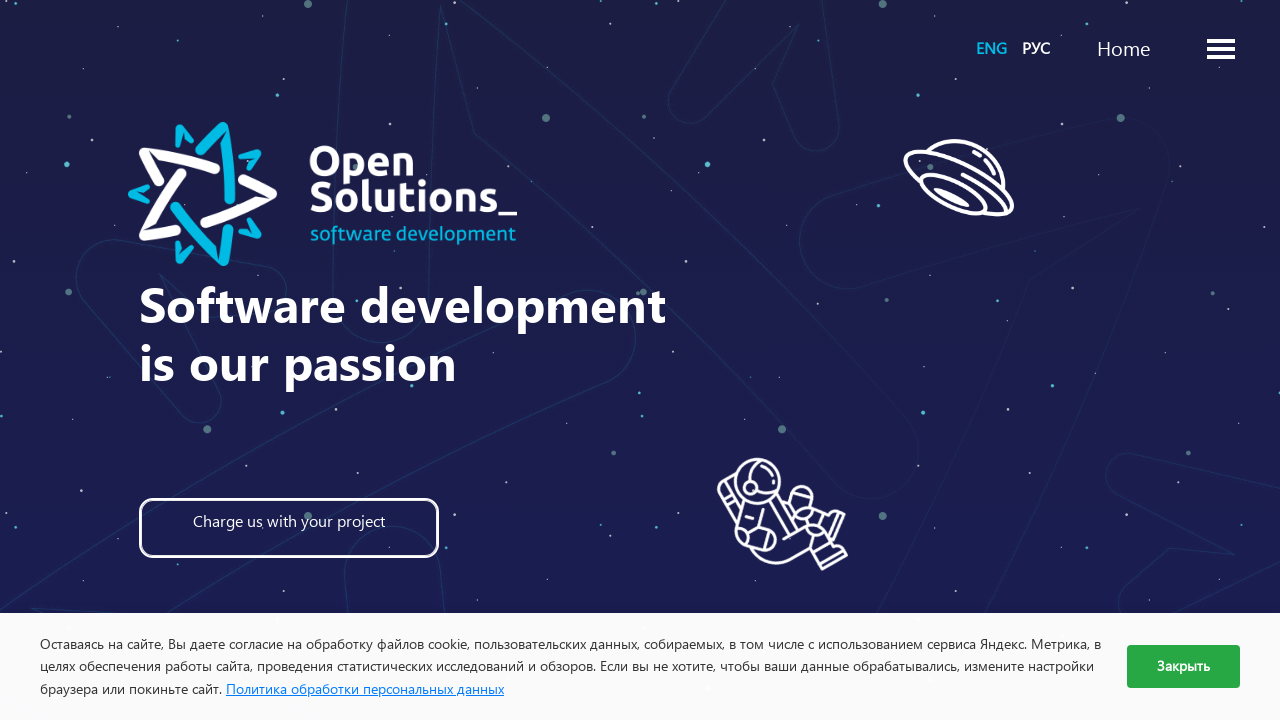